Opens the OpenWeatherMap guide page and verifies the URL contains 'openweathermap'

Starting URL: https://openweathermap.org/guide/

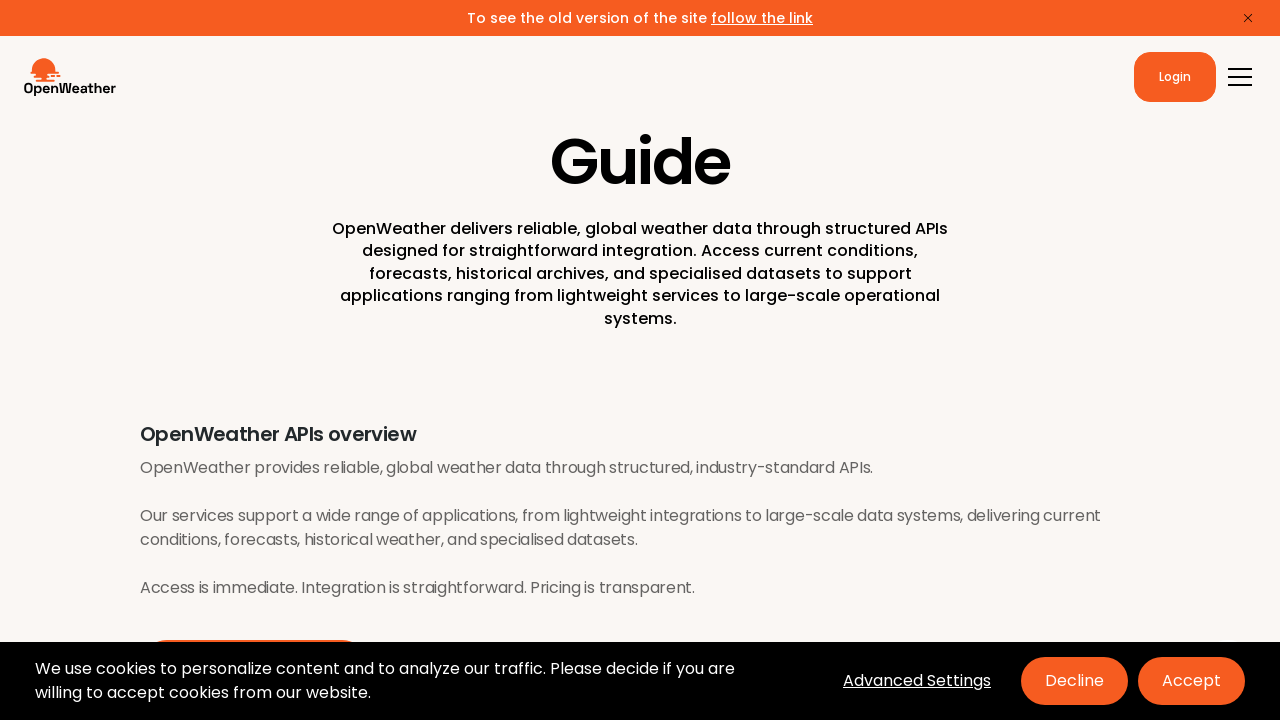

Navigated to OpenWeatherMap guide page at https://openweathermap.org/guide/
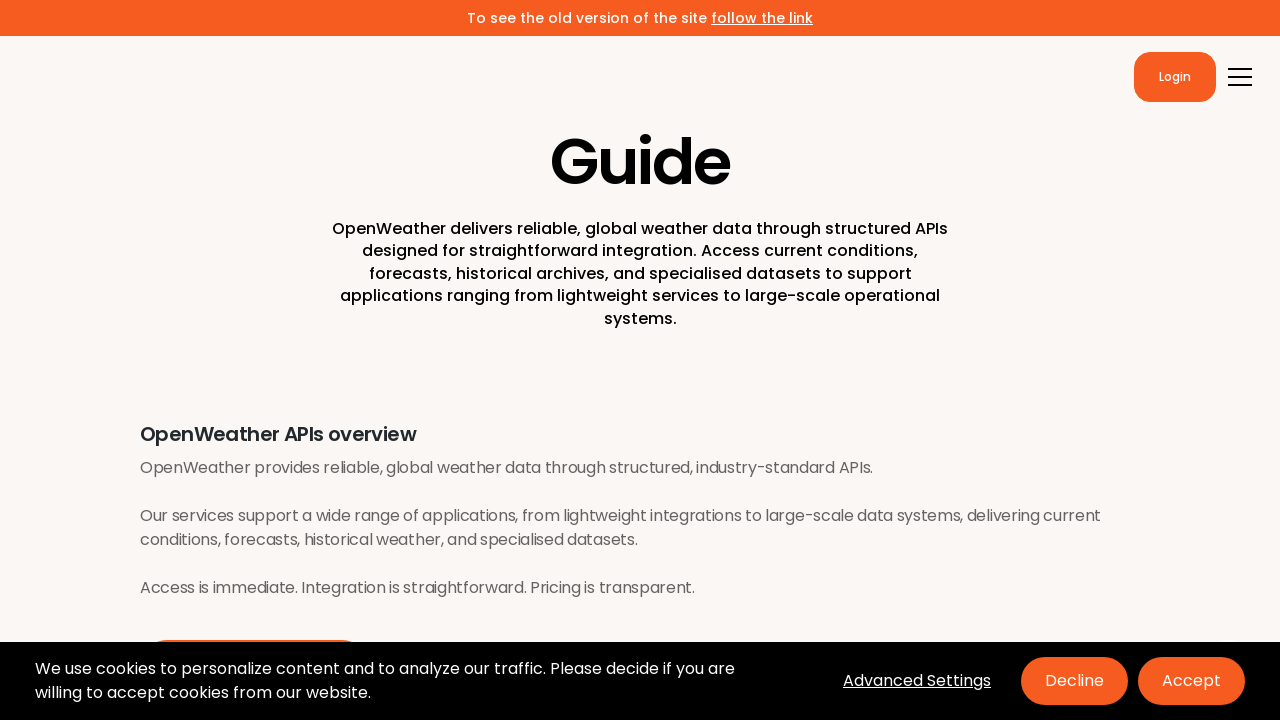

Verified that the current URL contains 'openweathermap'
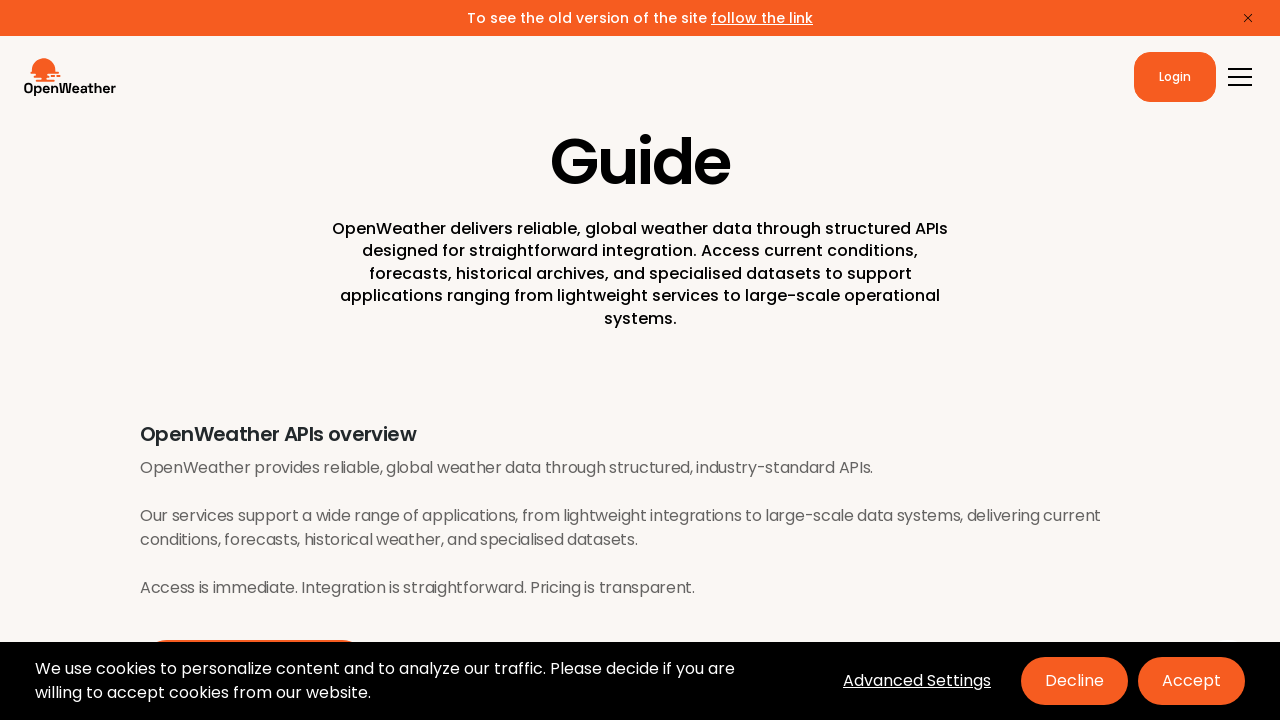

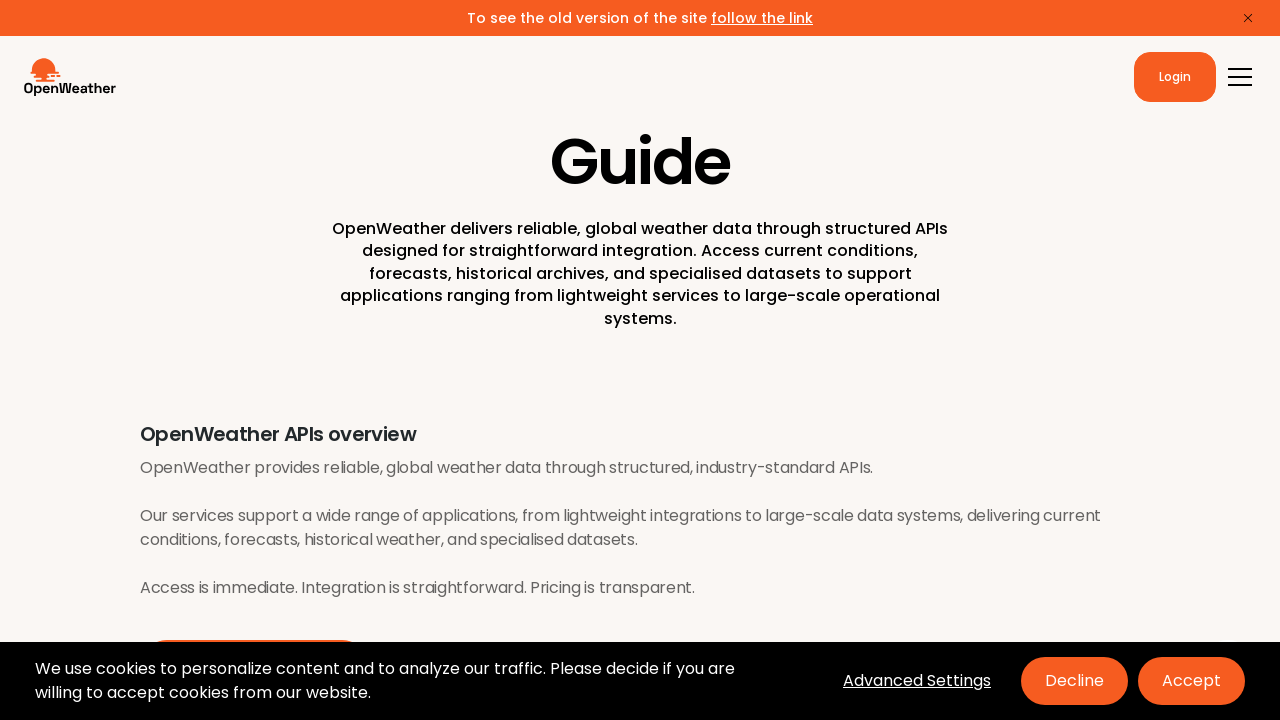